Tests product filtering functionality by typing search characters to filter the product list, then verifies the filtered count and adds an item to cart

Starting URL: https://rahulshettyacademy.com/seleniumPractise/#/

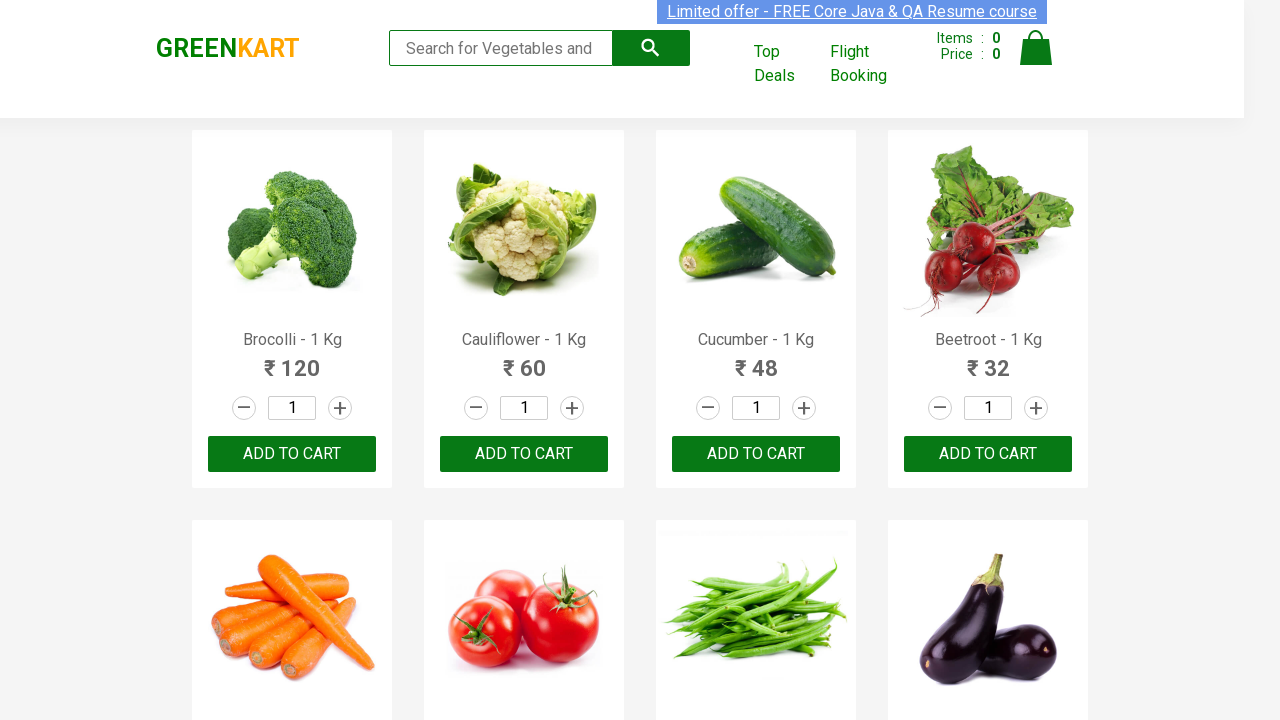

Typed 'ca' in search field to filter products on input.search-keyword
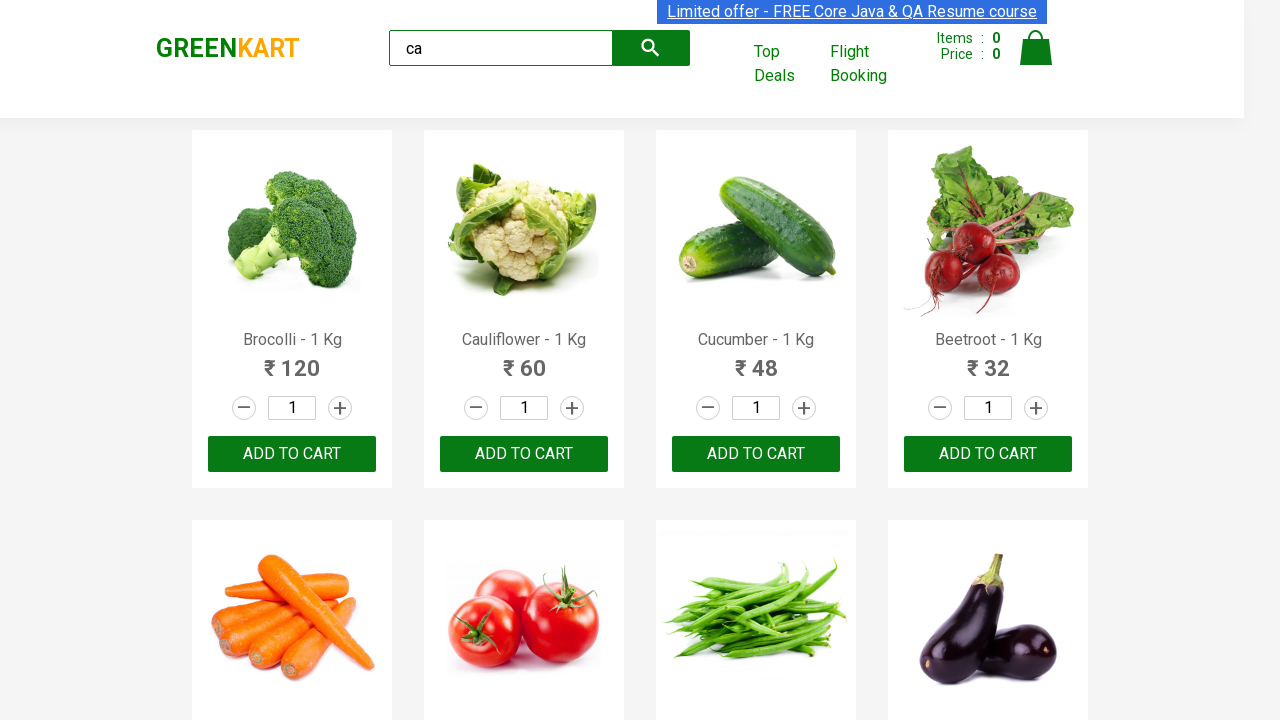

Waited for filtered products to load
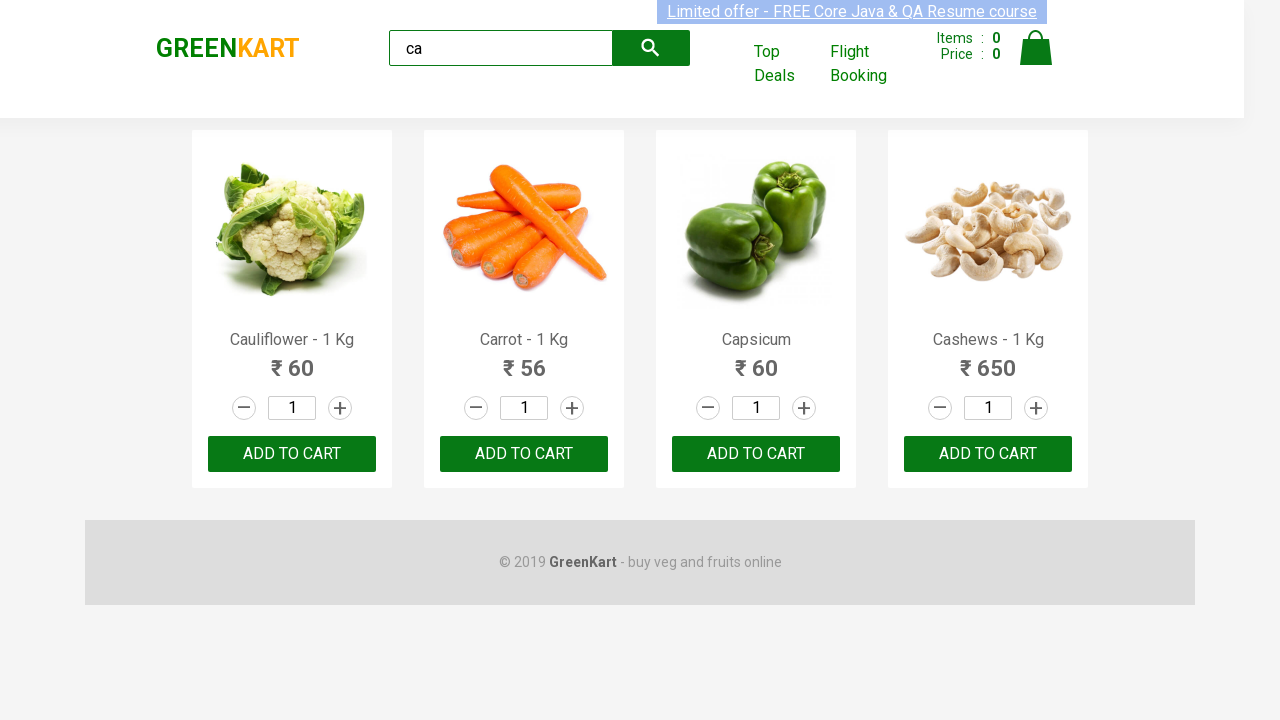

Located all product elements
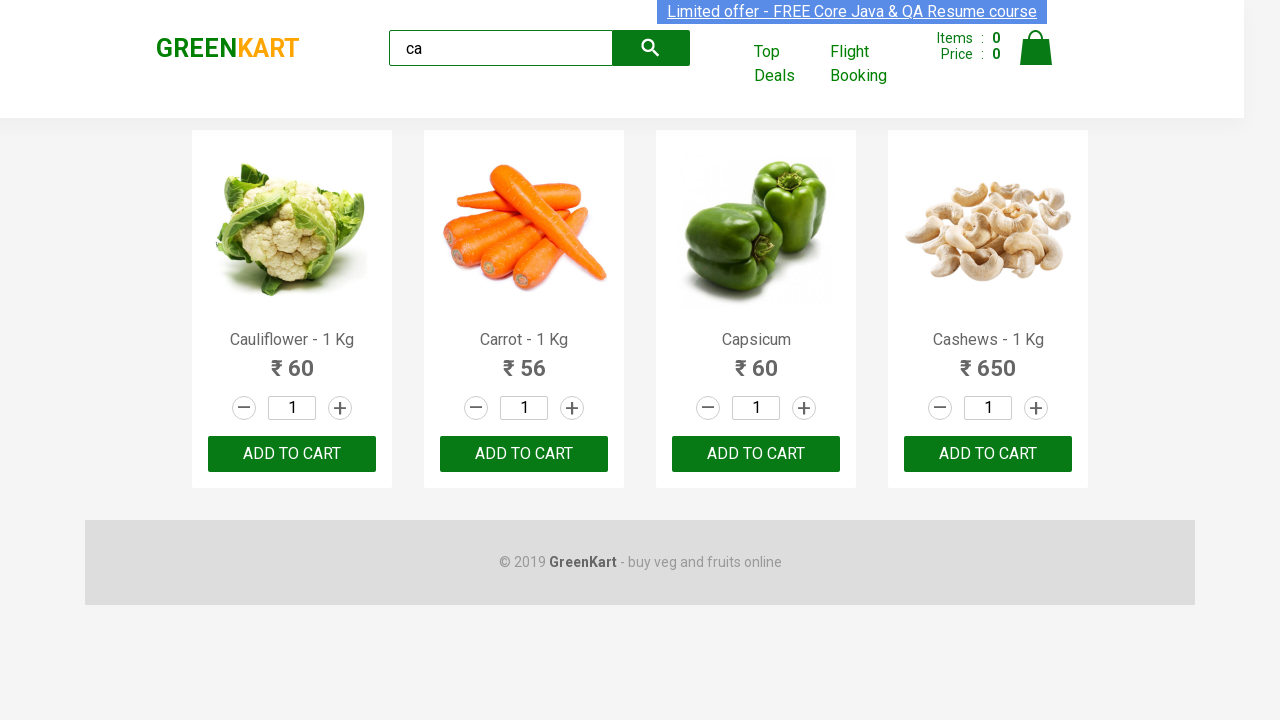

Verified that 4 filtered products are displayed
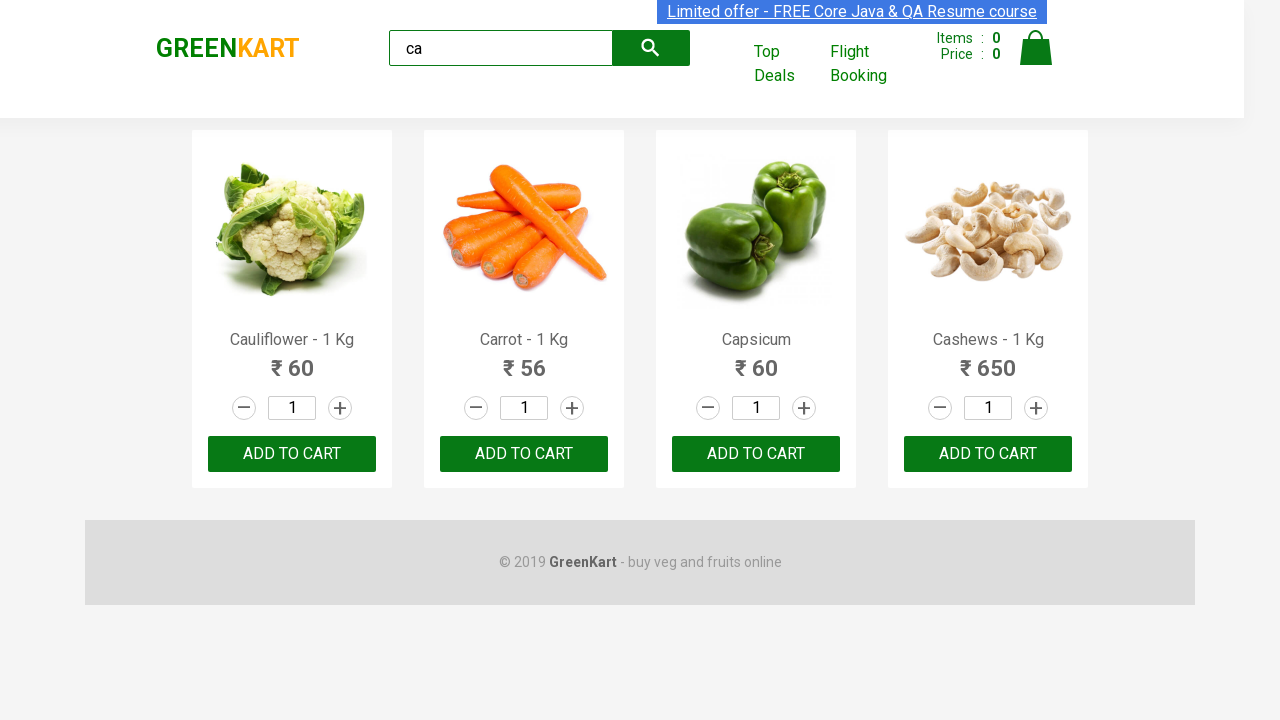

Clicked ADD TO CART button on the second product at (524, 454) on .products .product >> nth=1 >> text=ADD TO CART
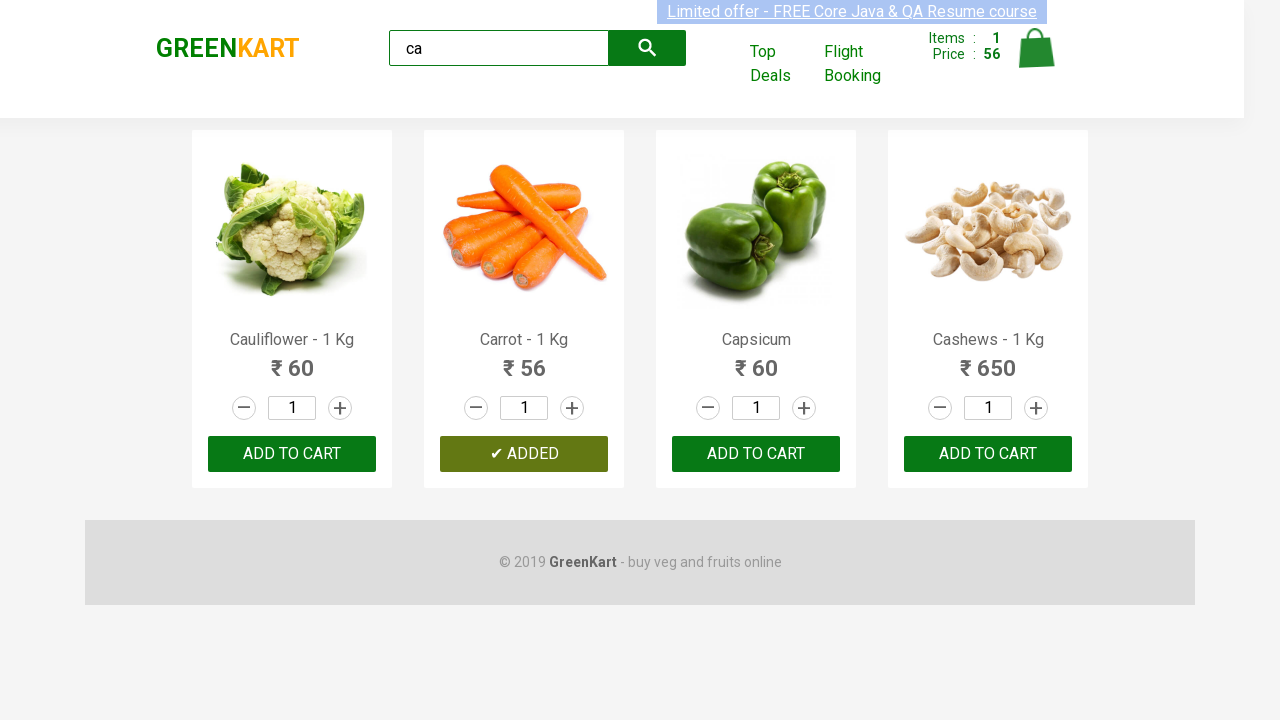

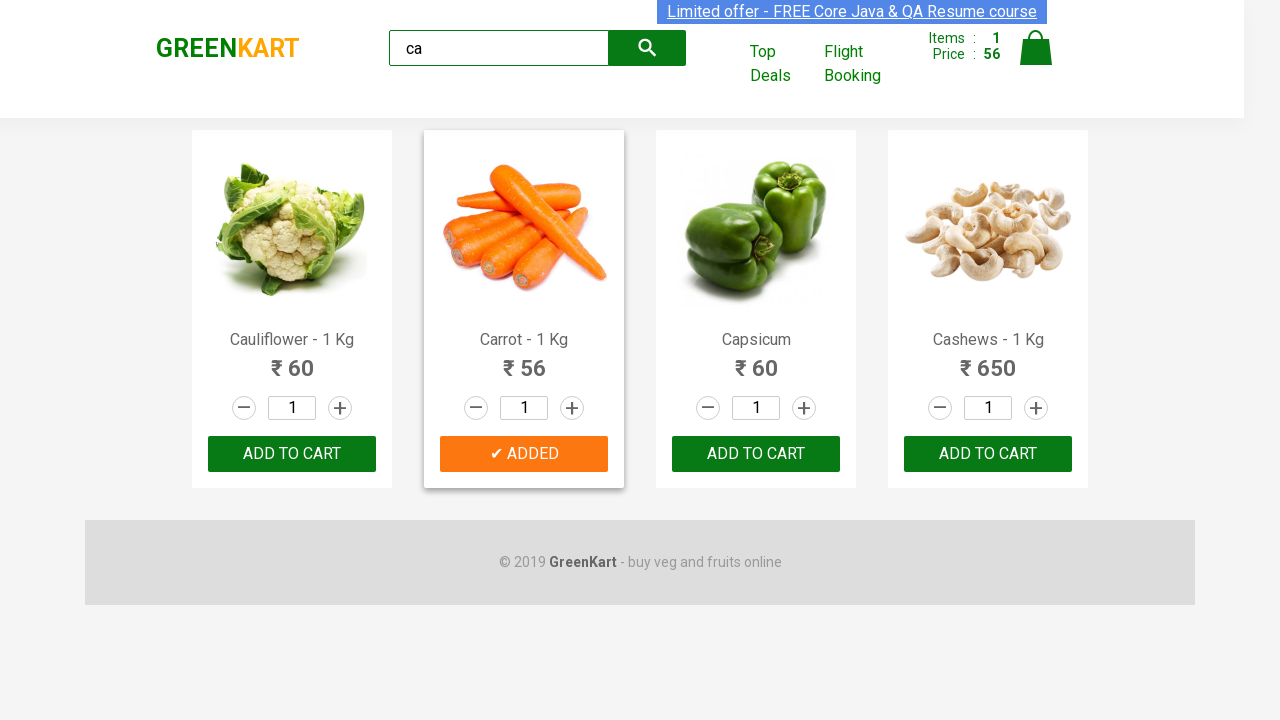